Tests a practice automation page by filling in name and email fields, clicking start button, handling simple and confirmation alerts, and selecting a country from a dropdown.

Starting URL: https://testautomationpractice.blogspot.com/

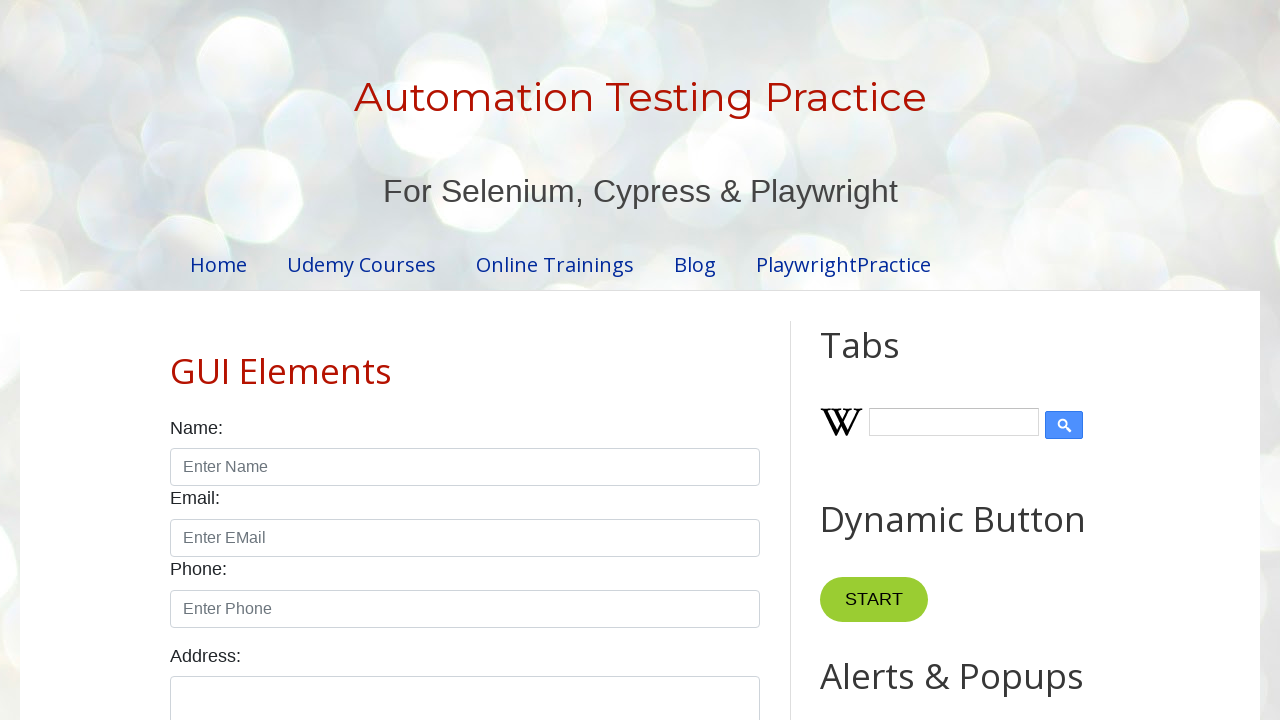

Clicked on the name textbox at (465, 467) on internal:role=textbox[name="Enter Name"i]
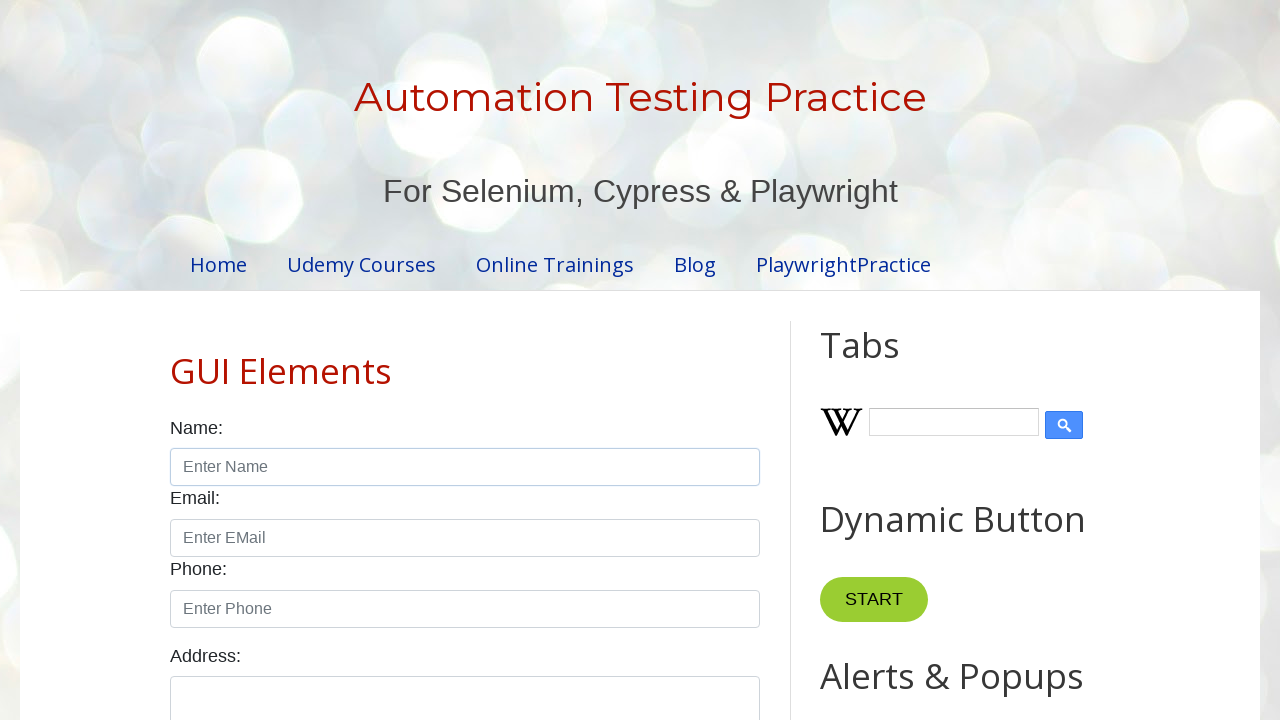

Filled name field with 'ABCD' on internal:role=textbox[name="Enter Name"i]
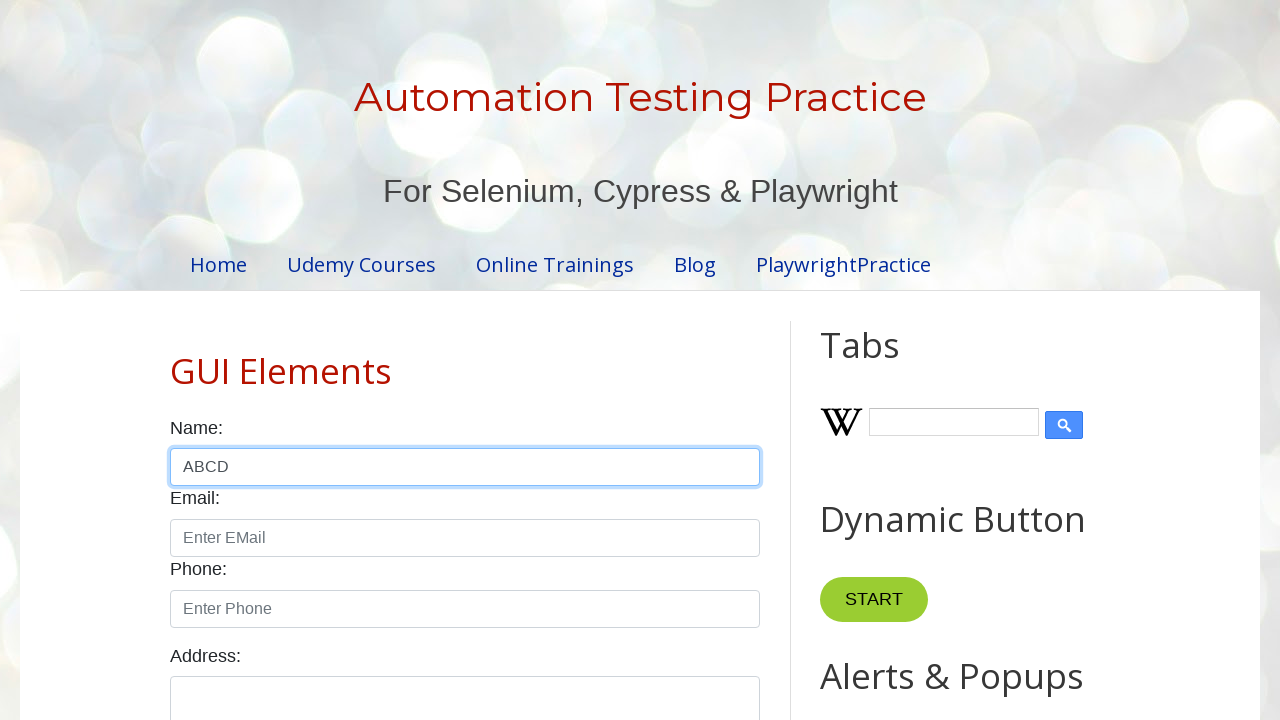

Clicked on the email textbox at (465, 538) on internal:role=textbox[name="Enter EMail"i]
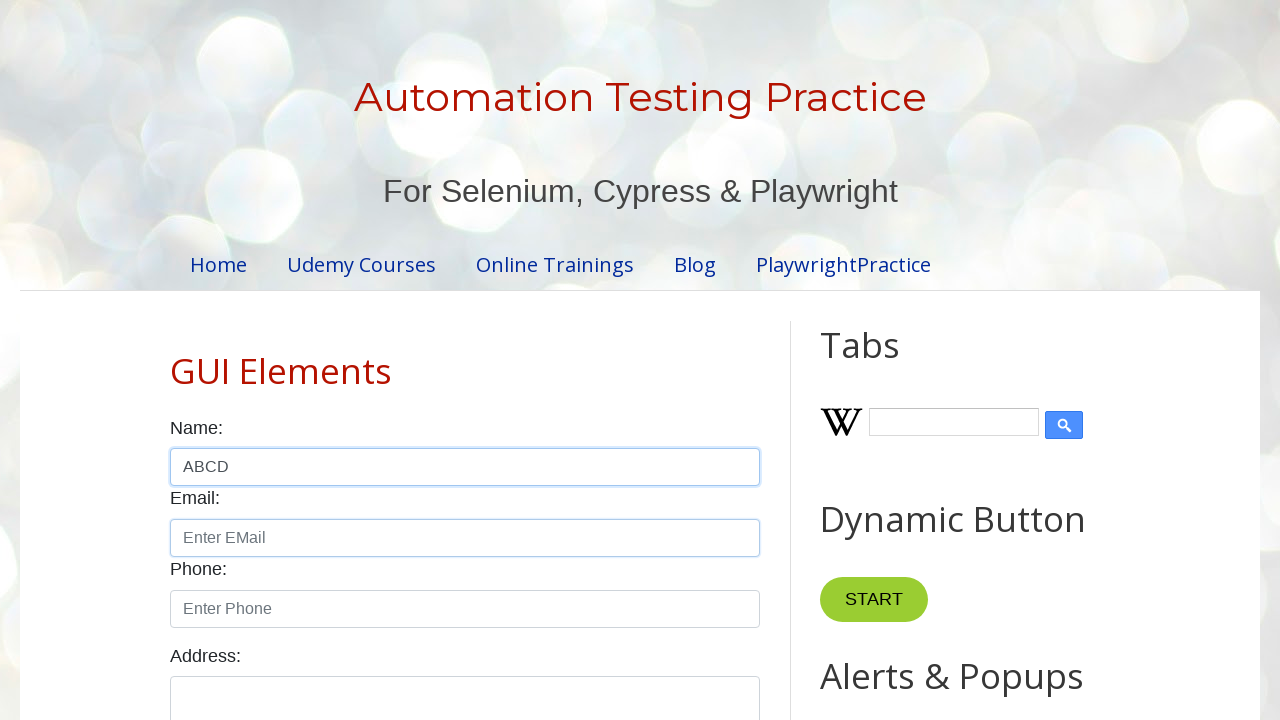

Filled email field with 'abcd@gmail.com' on internal:role=textbox[name="Enter EMail"i]
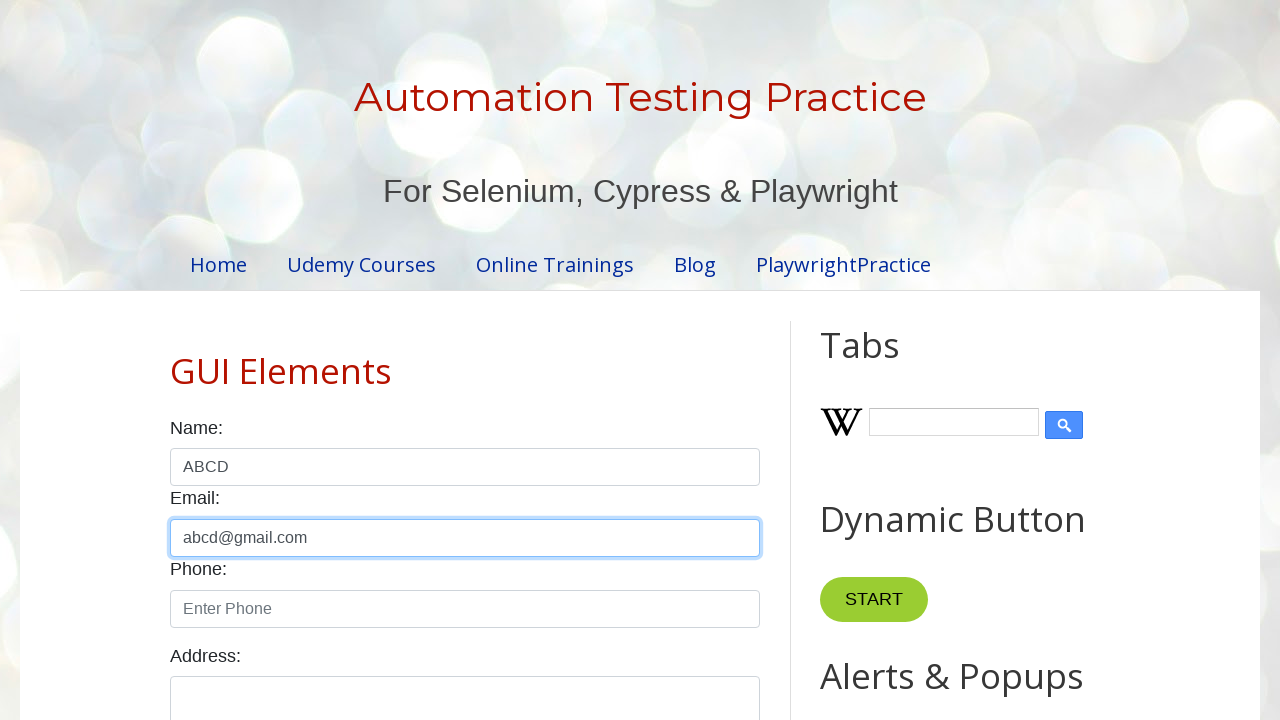

Clicked the START button at (874, 600) on internal:role=button[name="START"i]
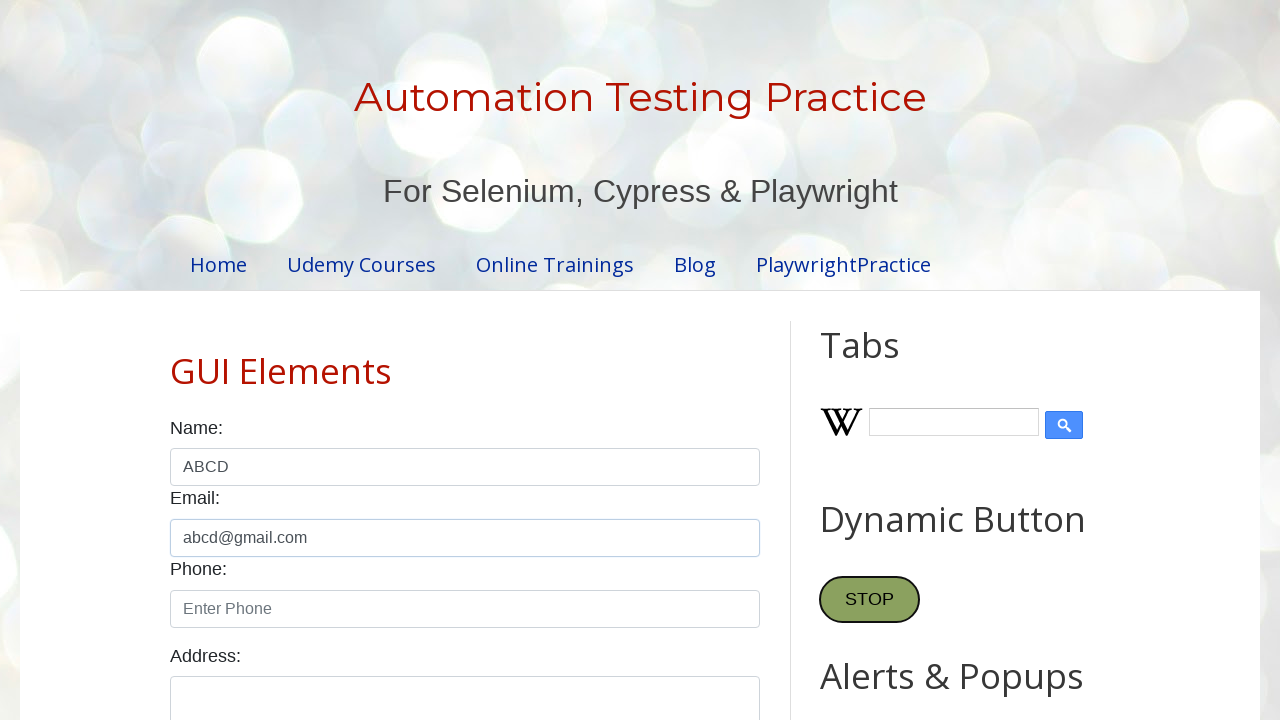

Clicked Simple Alert button and dismissed the dialog at (888, 361) on internal:role=button[name="Simple Alert"i]
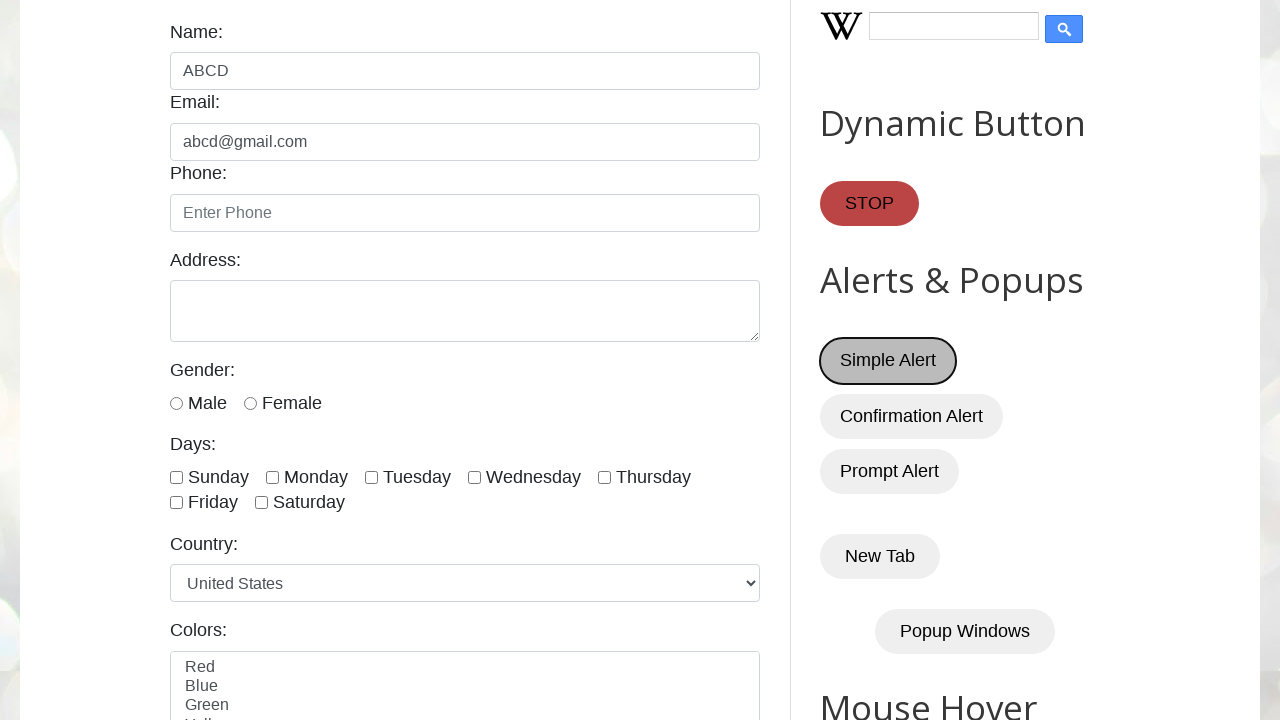

Clicked Confirmation Alert button and dismissed the dialog at (912, 416) on internal:role=button[name="Confirmation Alert"i]
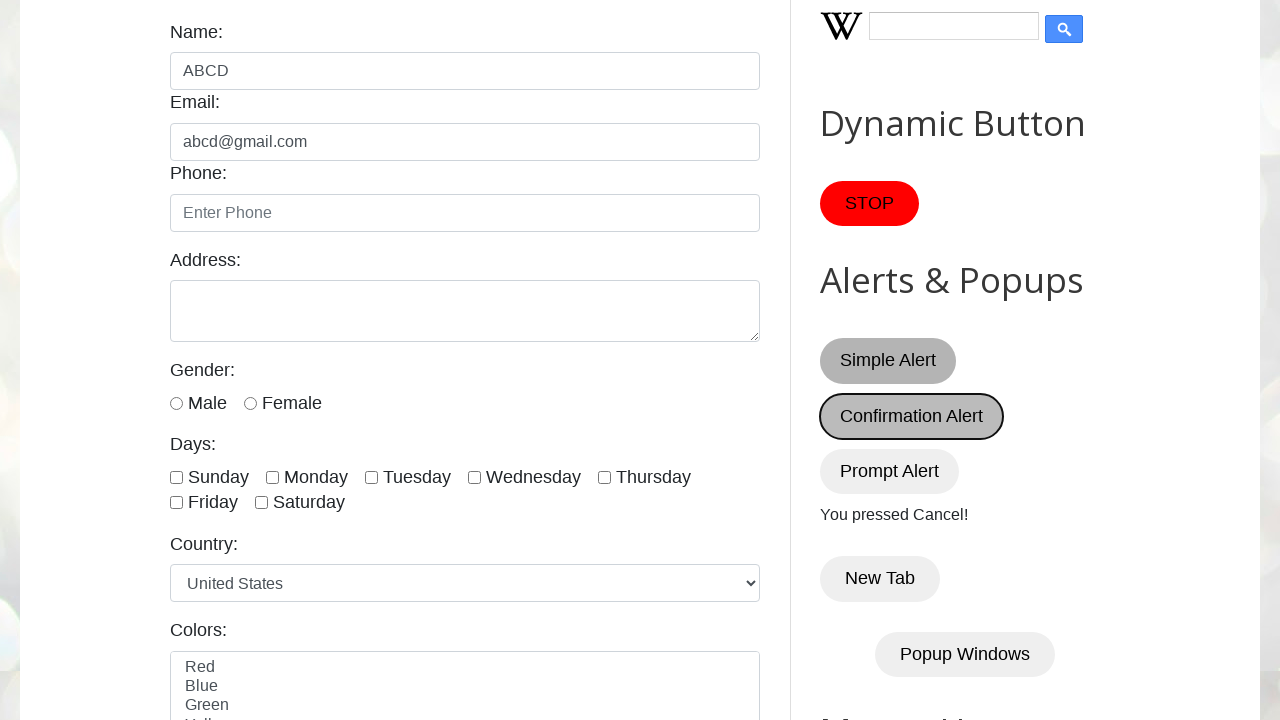

Selected 'uk' from the country dropdown on internal:label="Country:"i
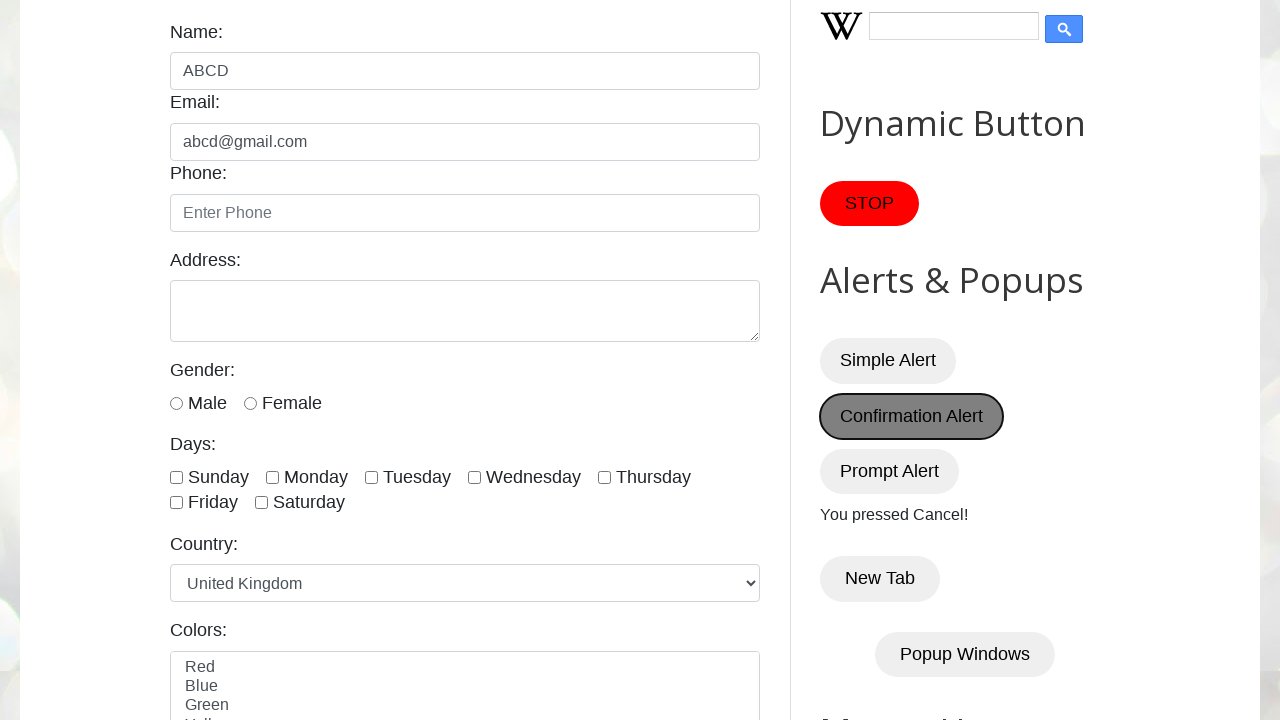

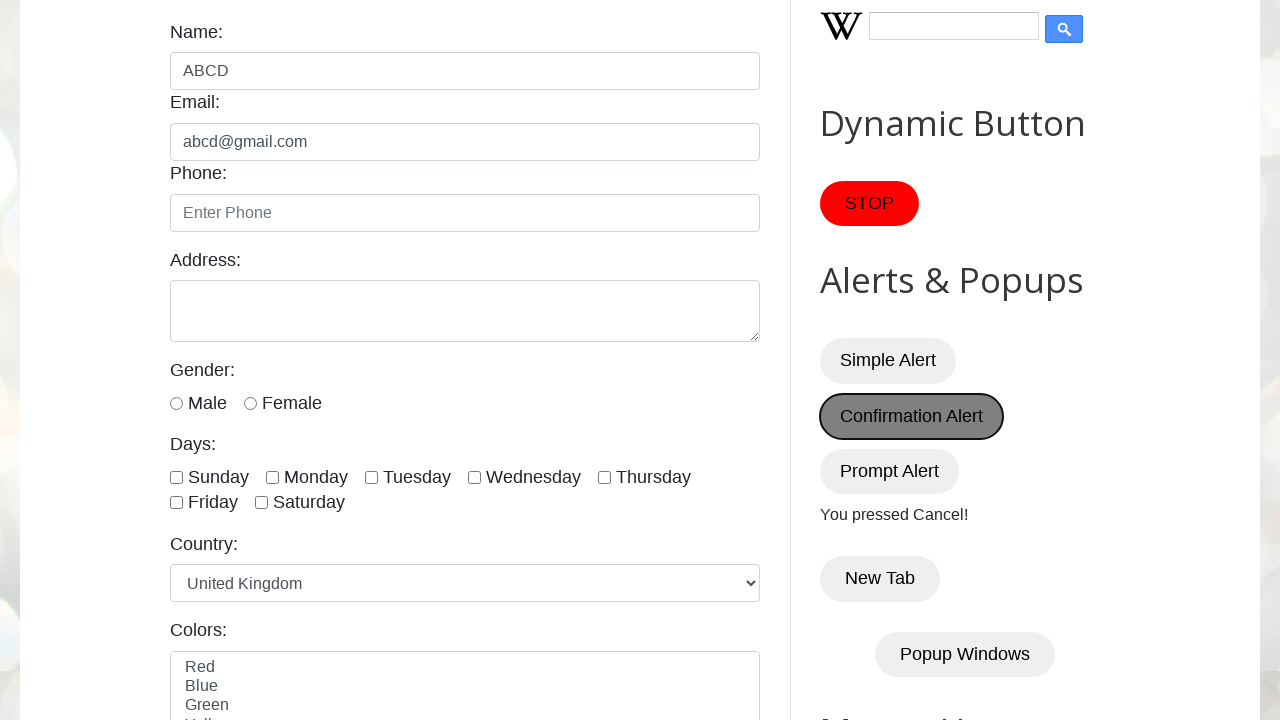